Tests basic browser navigation capabilities by visiting demoqa.com, then performing refresh, back, and forward navigation actions.

Starting URL: https://demoqa.com/

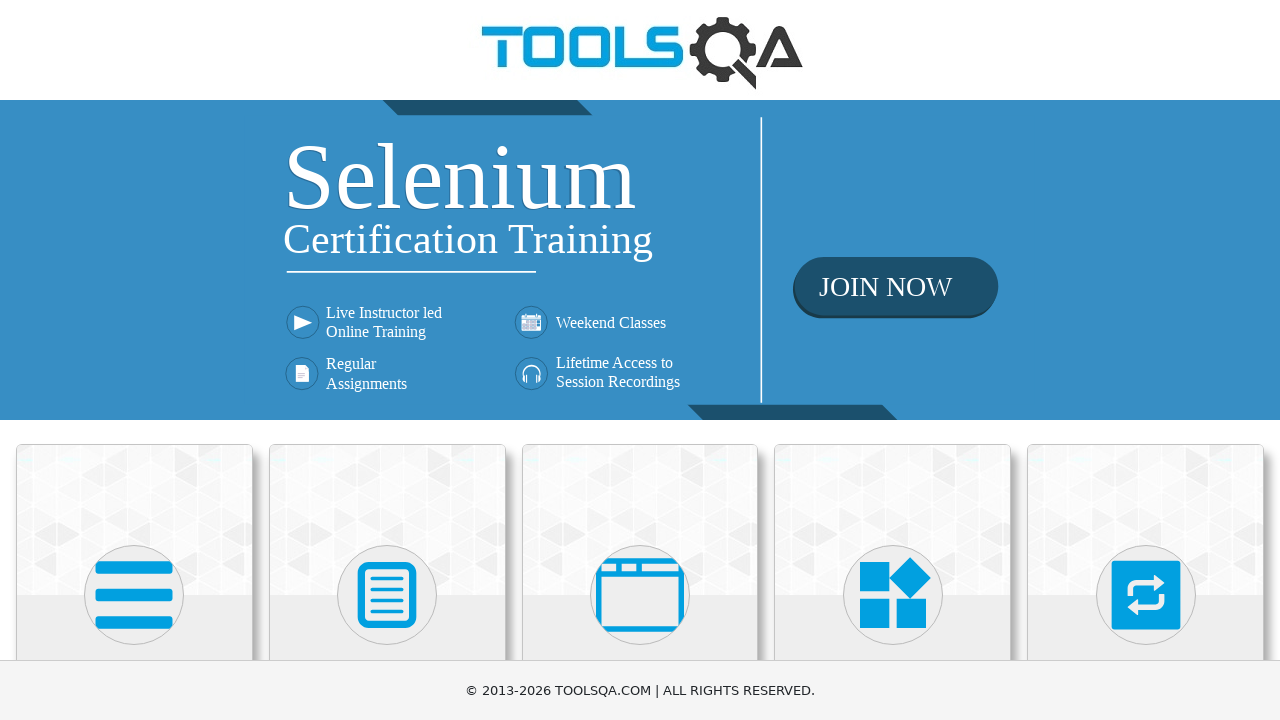

Set viewport size to 1920x1080
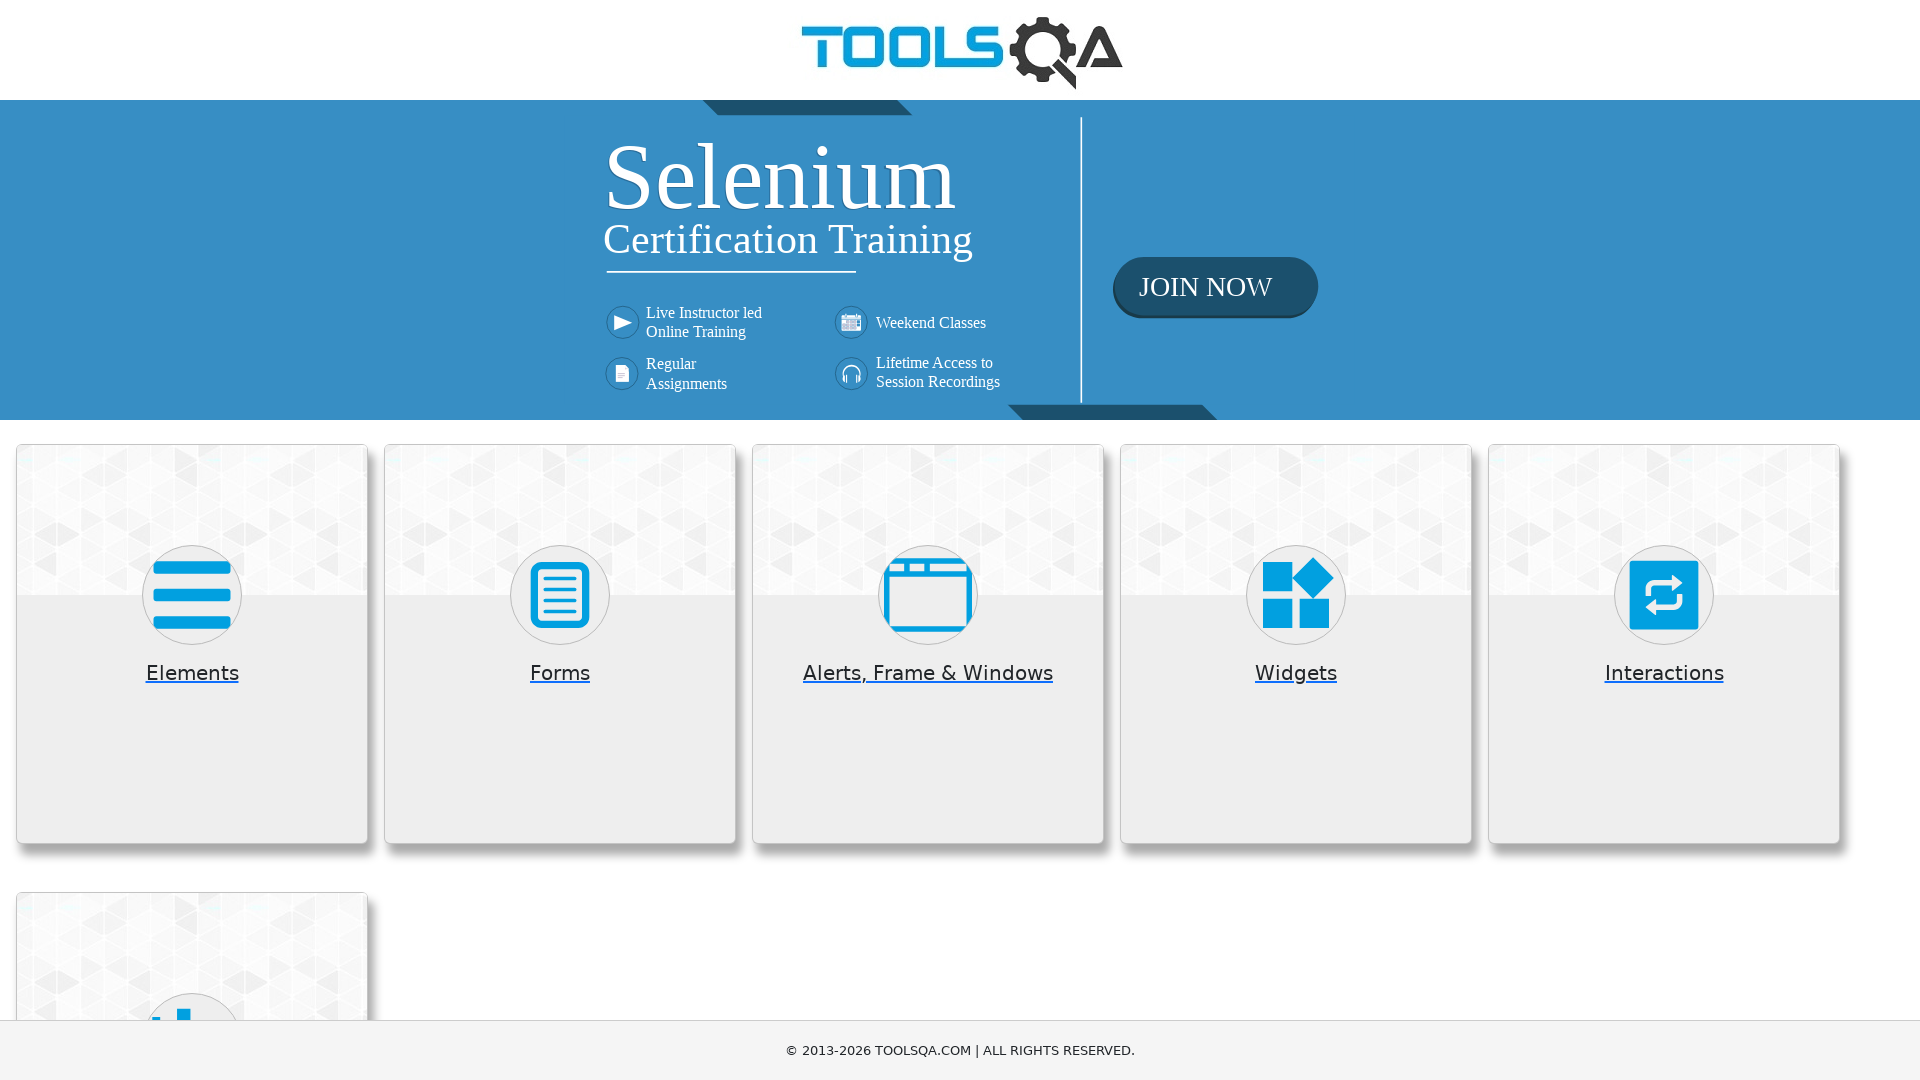

Page loaded - domcontentloaded state reached
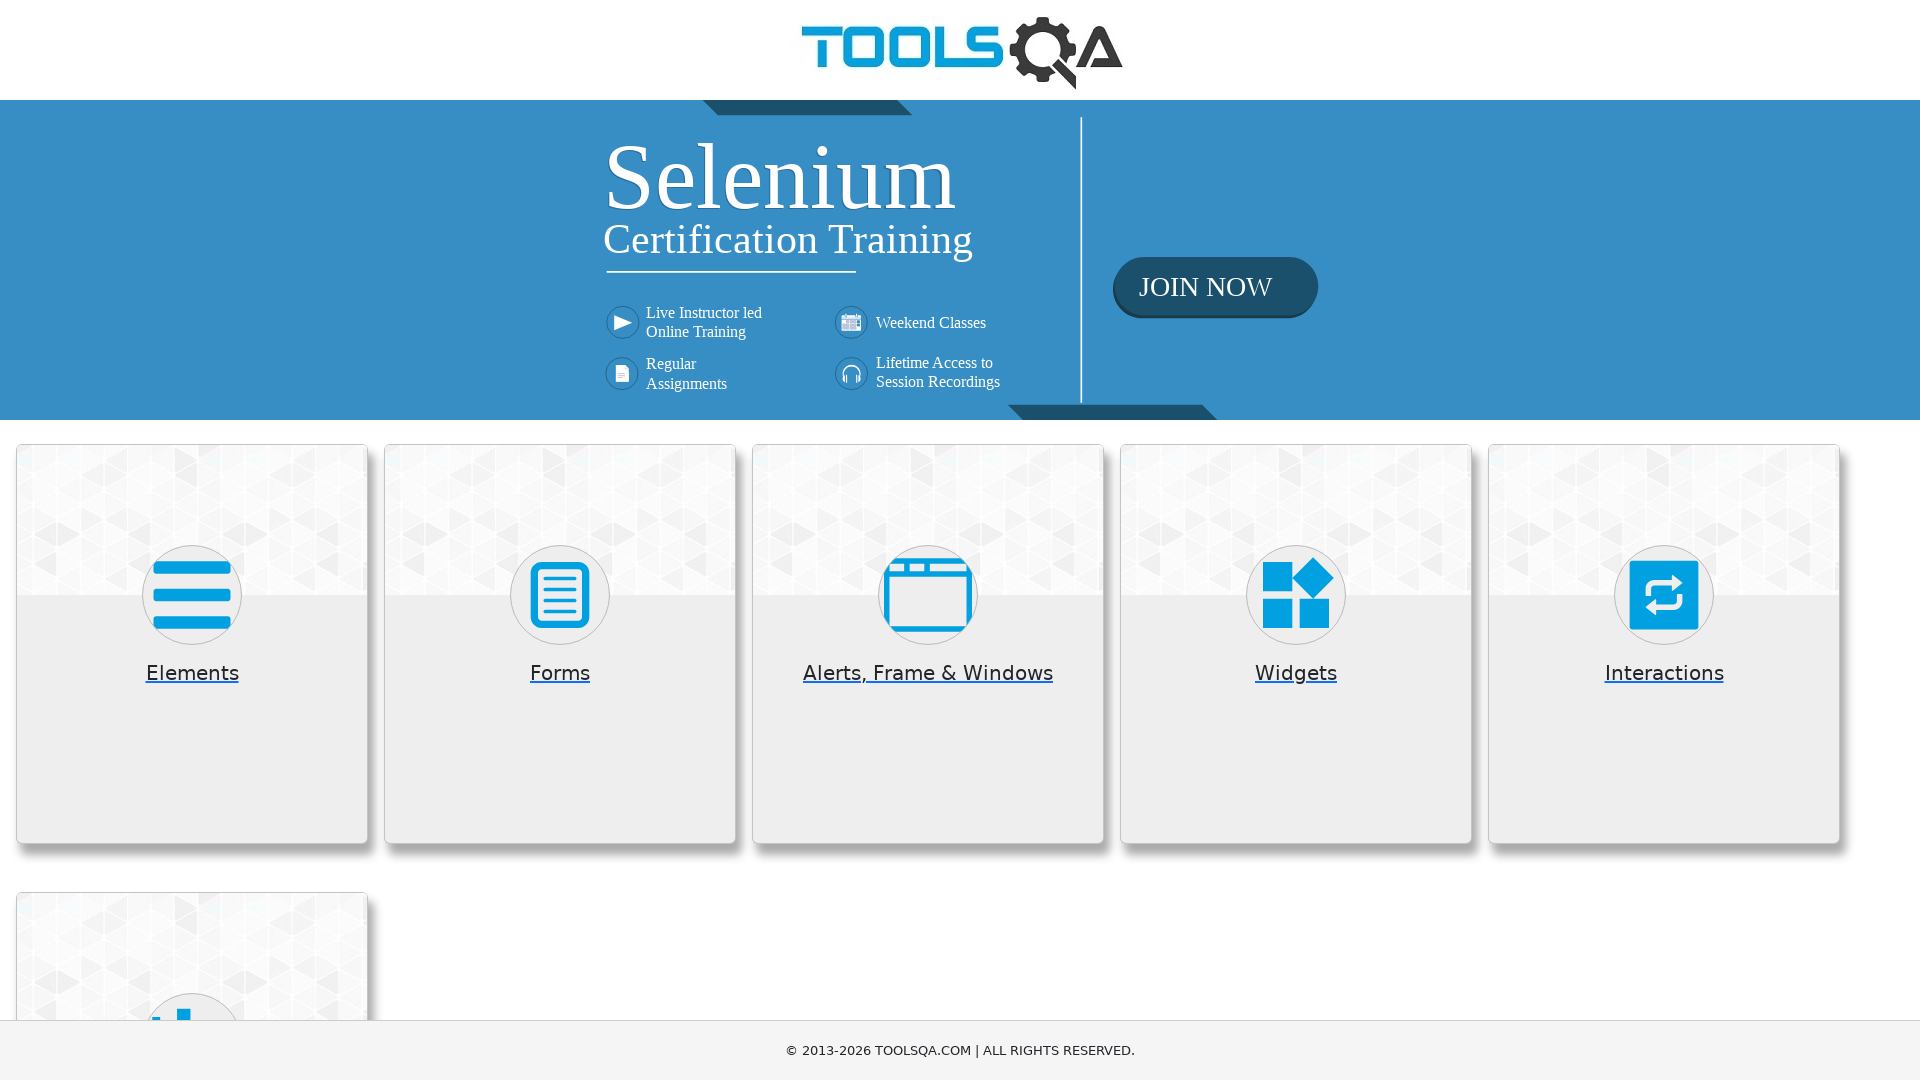

Refreshed the page
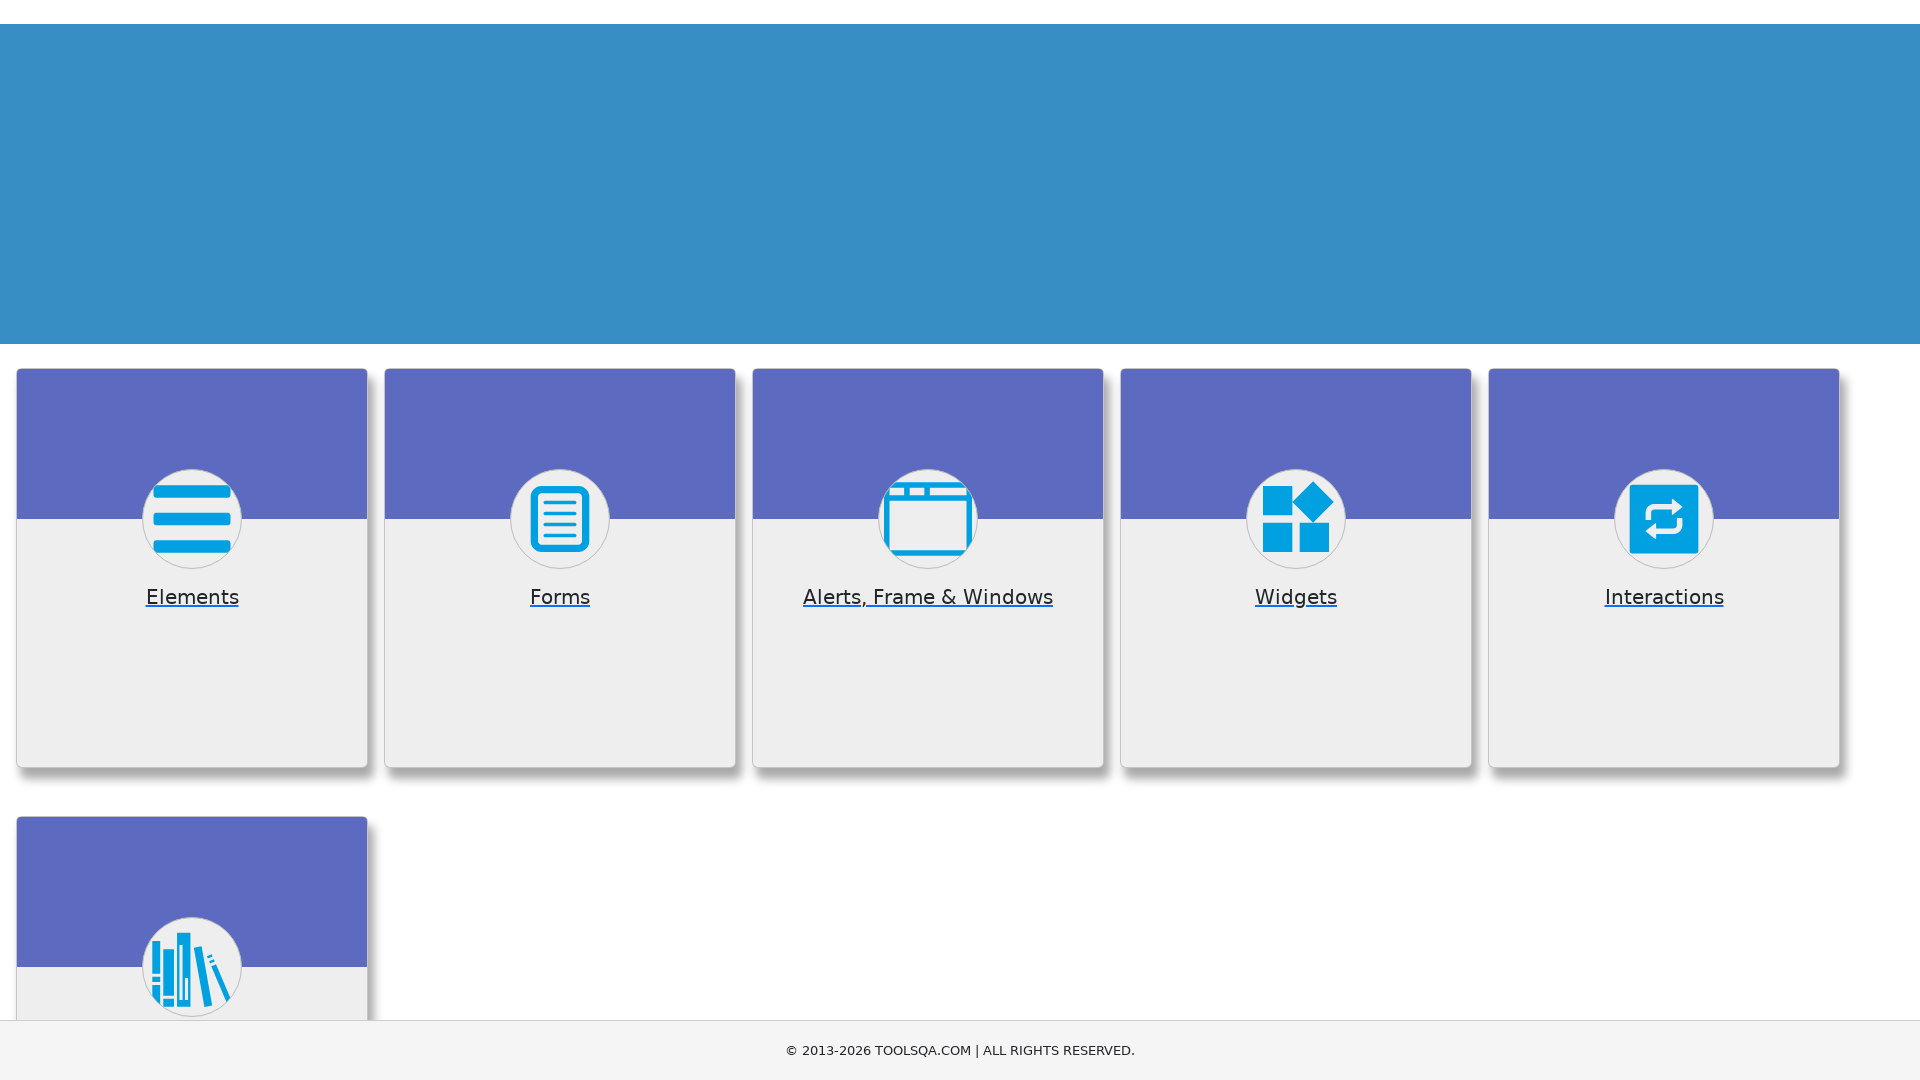

Navigated back in browser history
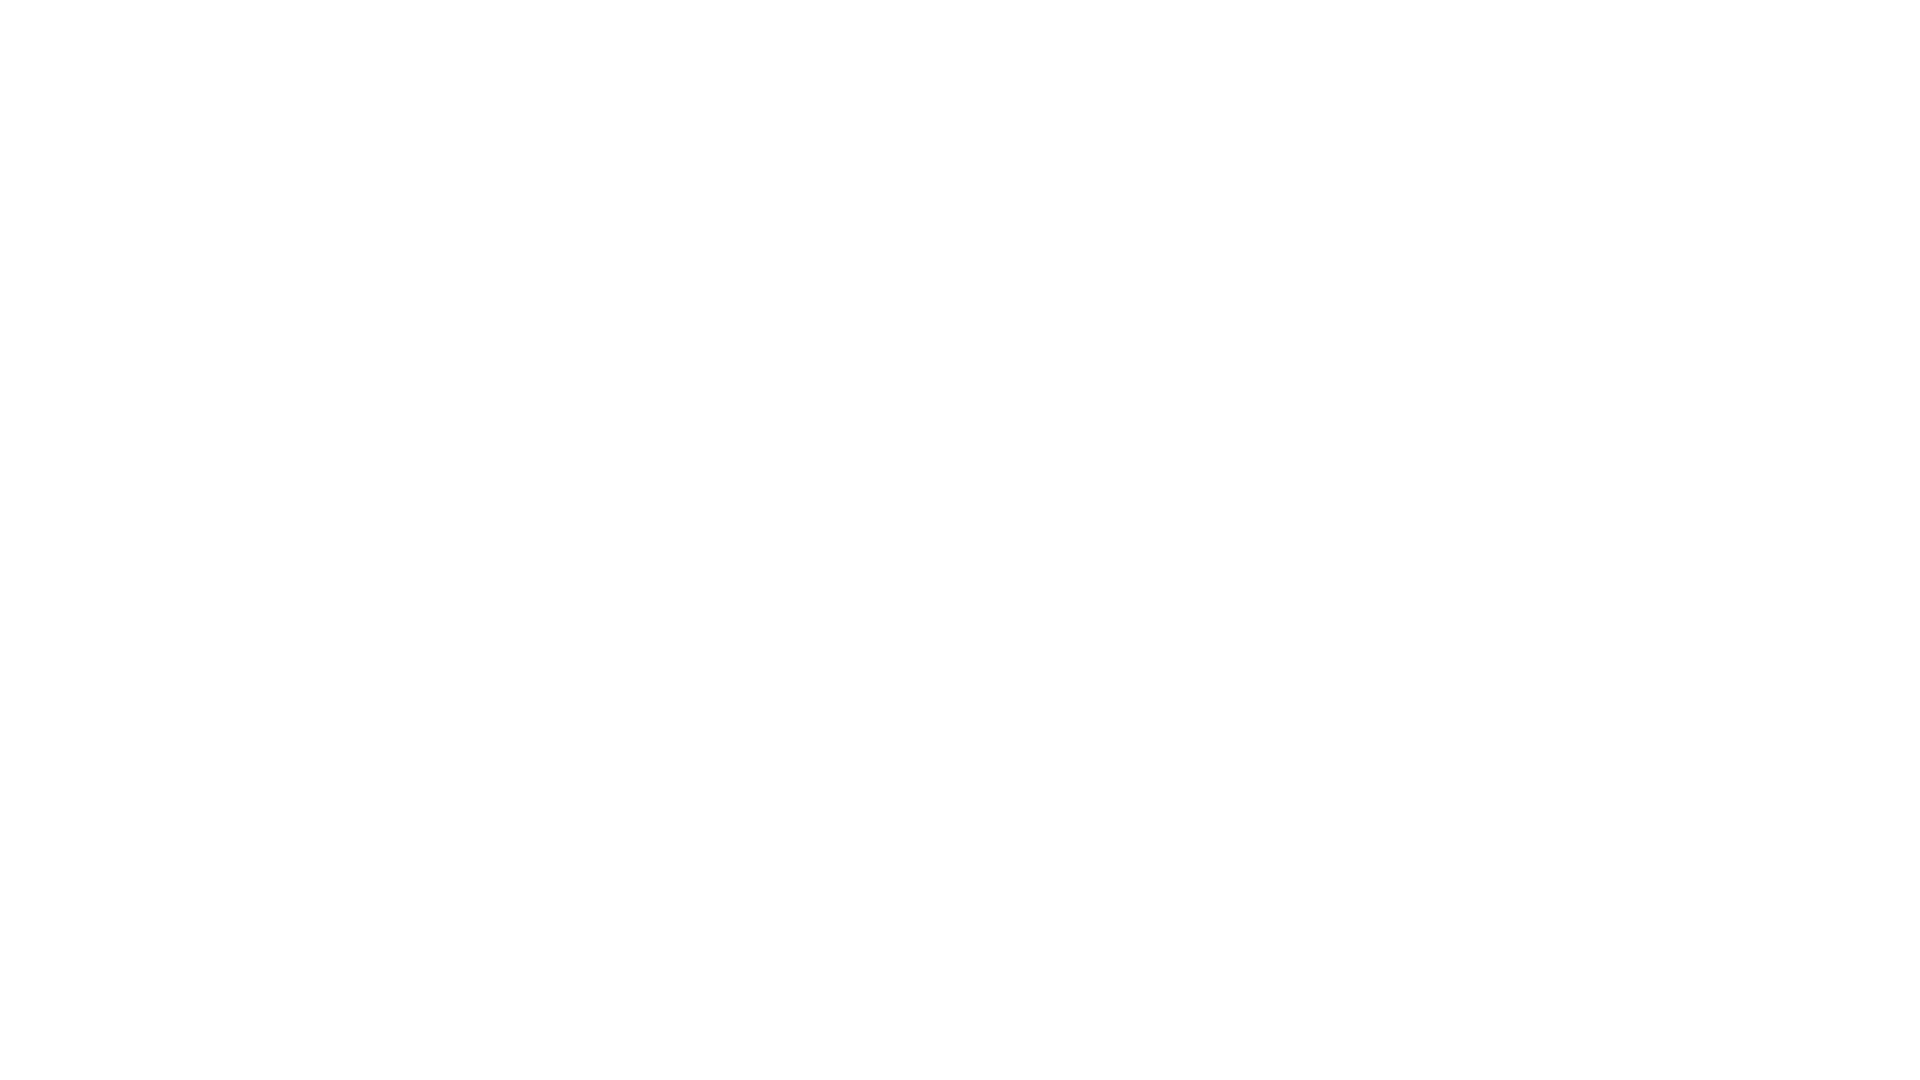

Navigated forward in browser history
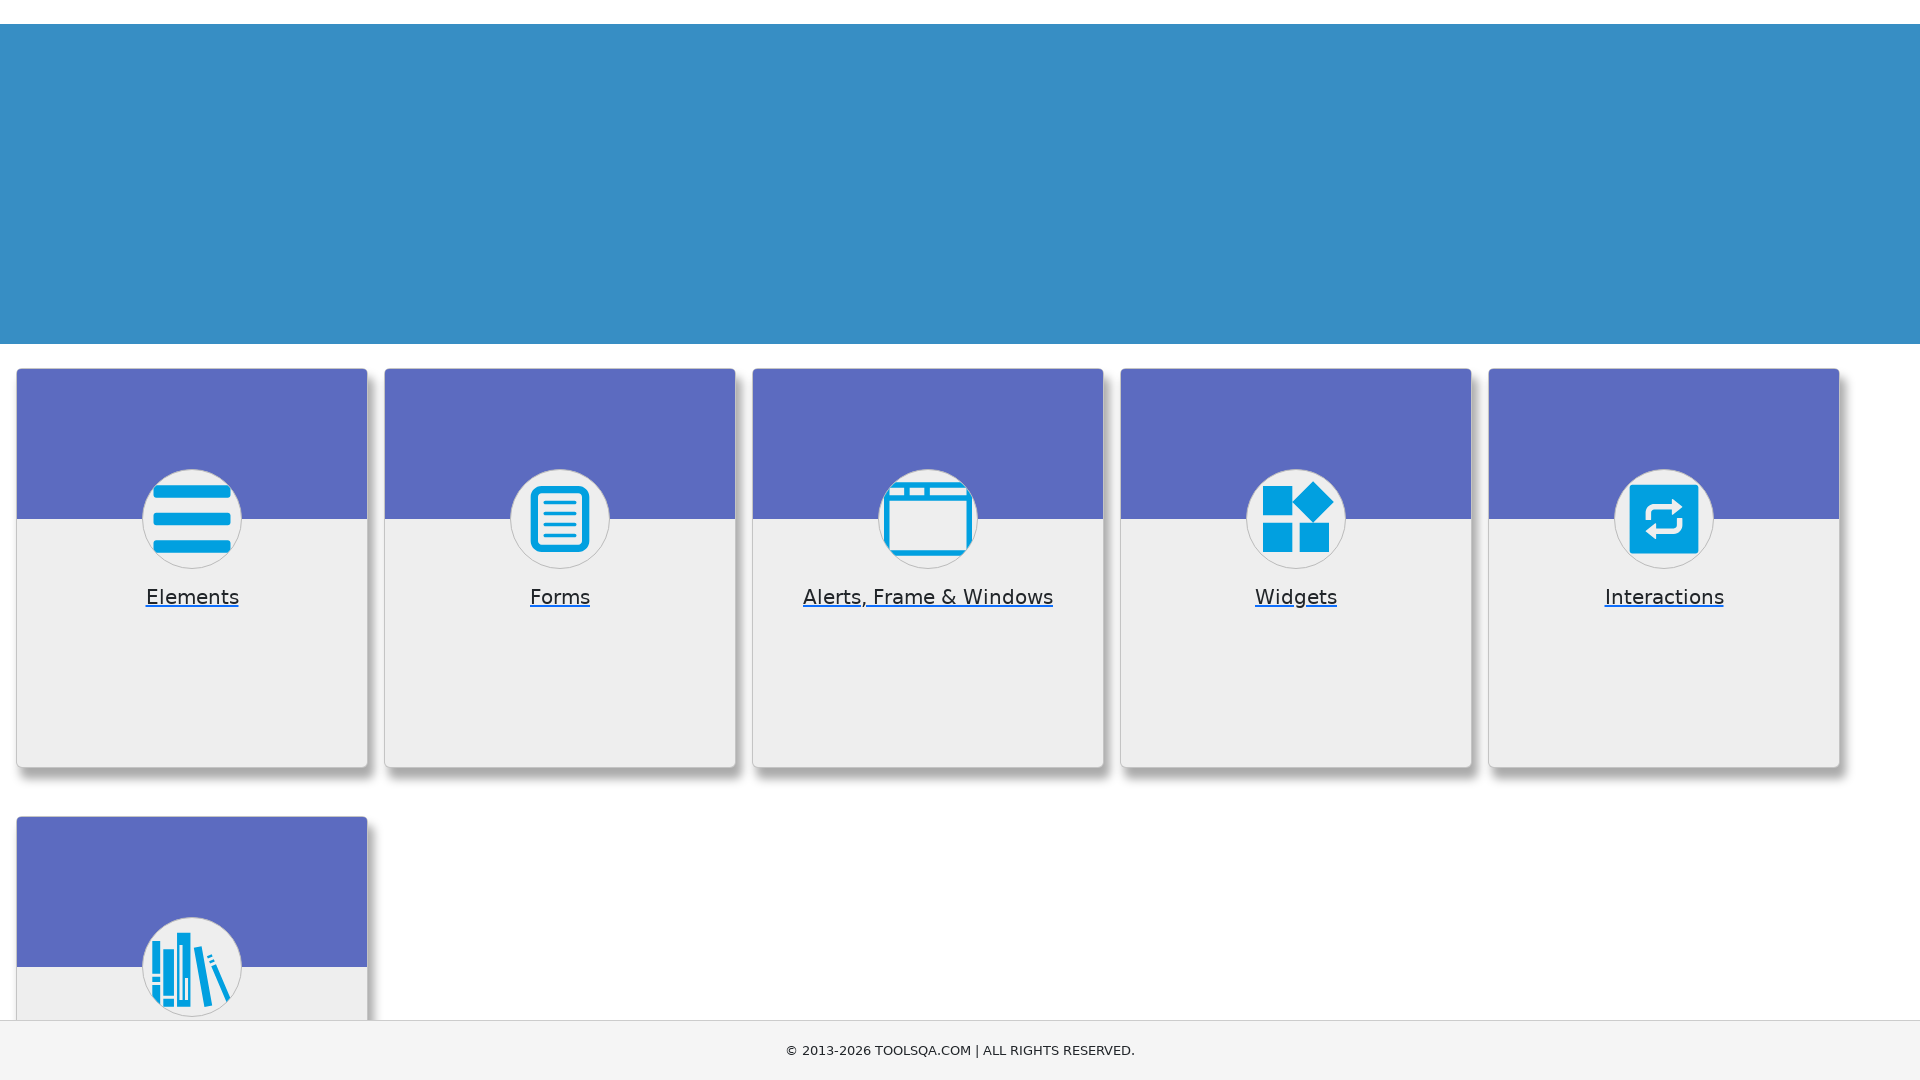

Final page loaded - domcontentloaded state reached
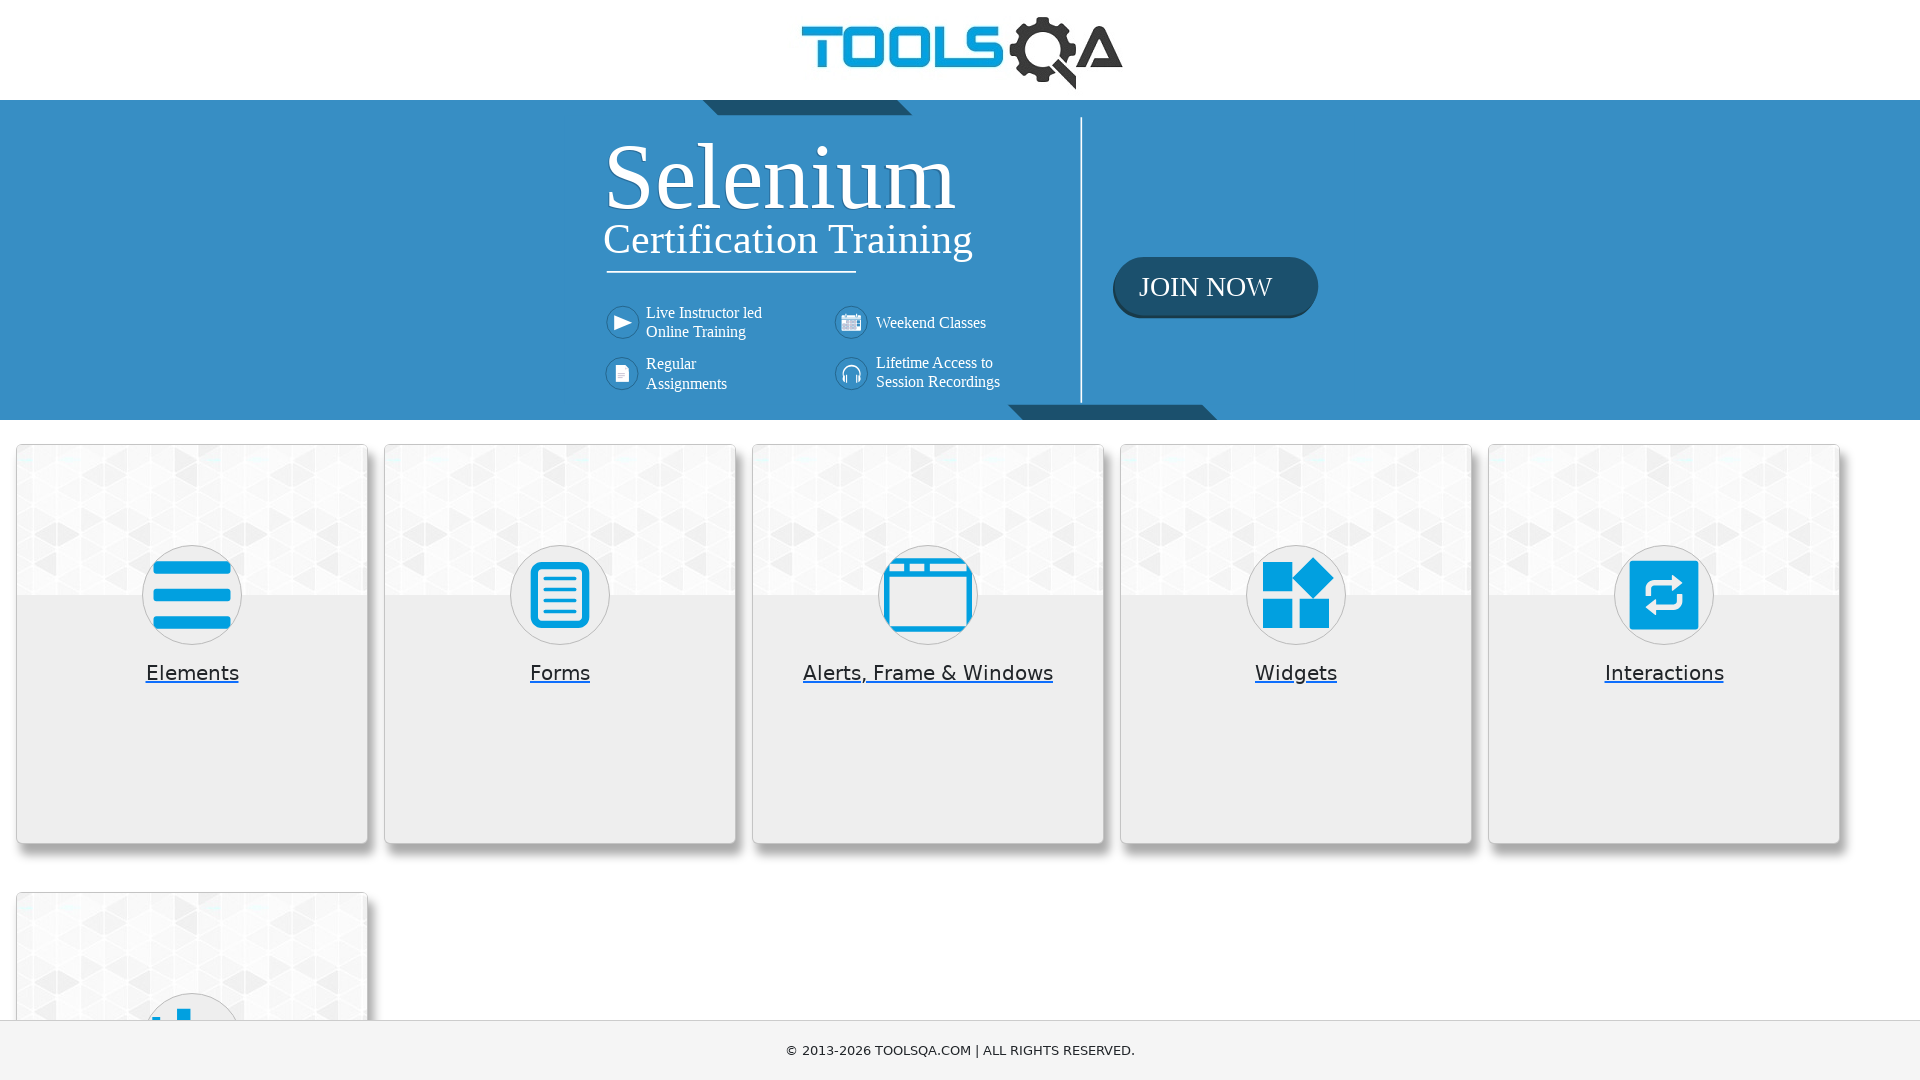

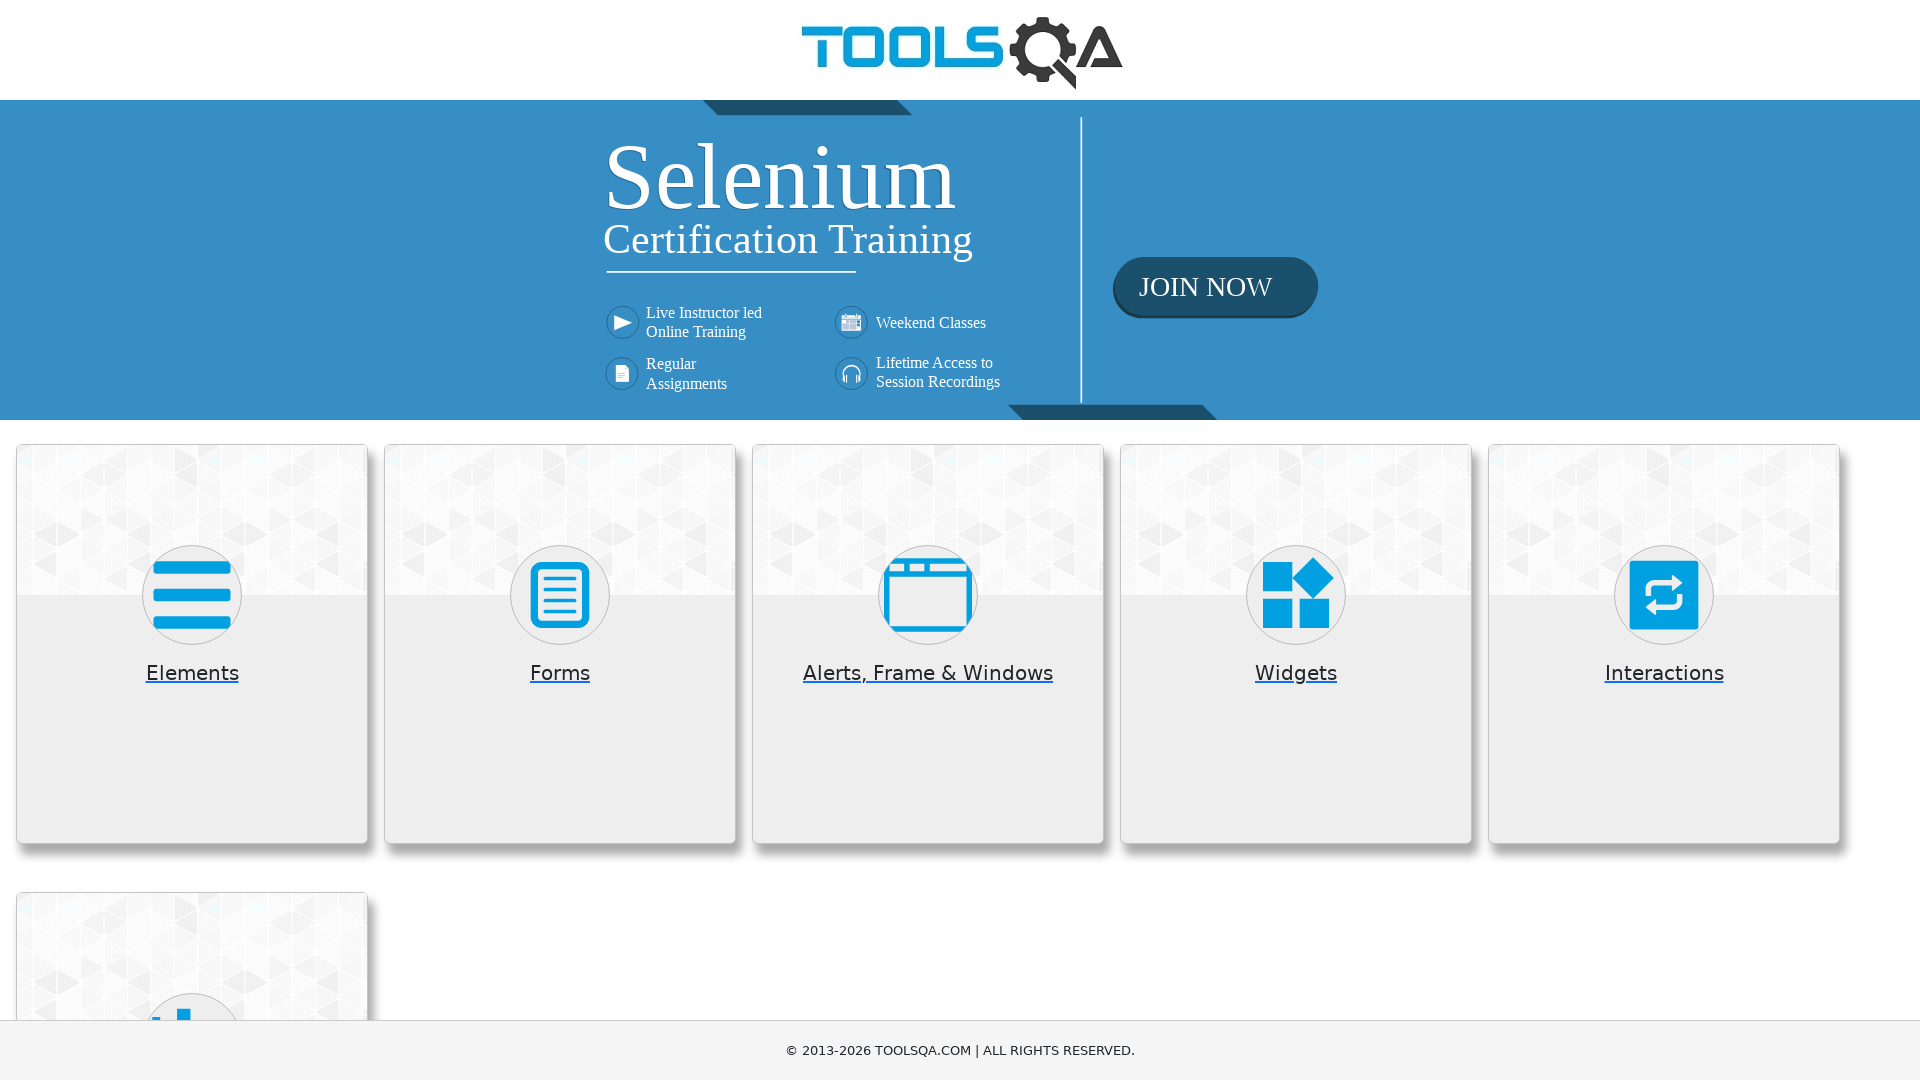